Tests sorting the Due column on table2 using semantic class selectors, clicking the dues header and verifying sorting works

Starting URL: http://the-internet.herokuapp.com/tables

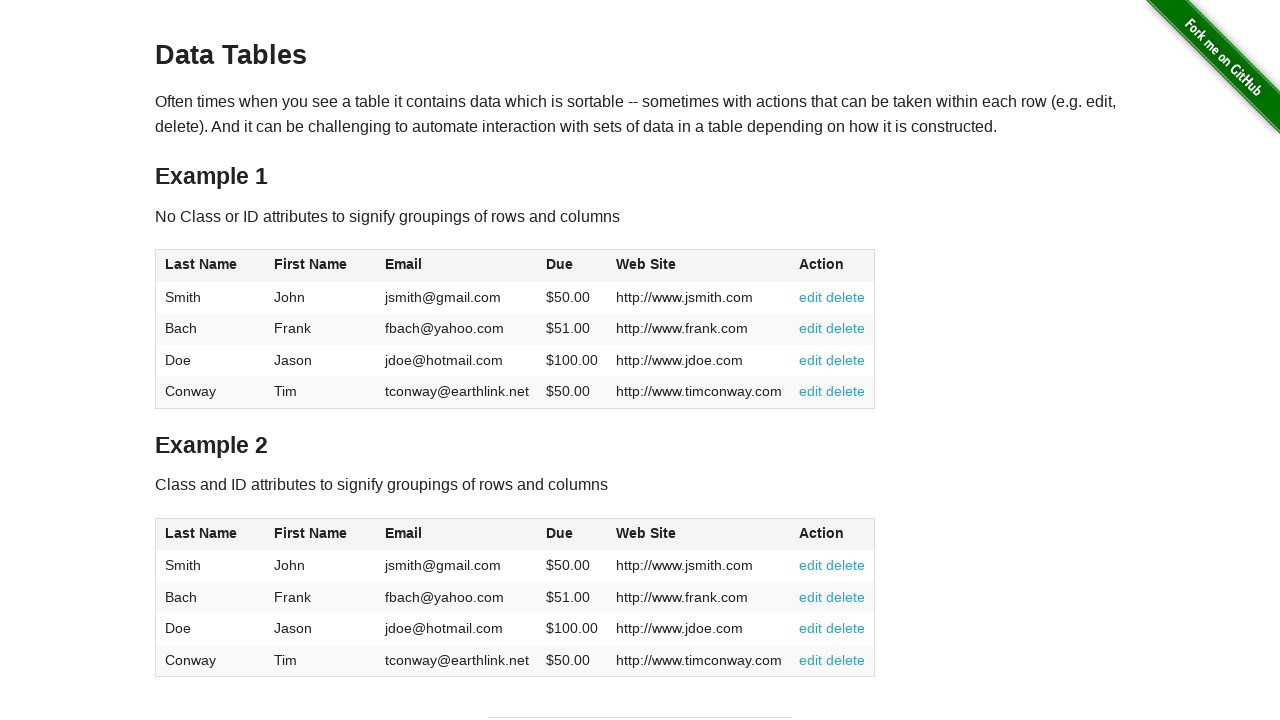

Clicked the Due column header in table2 to sort at (560, 533) on #table2 thead .dues
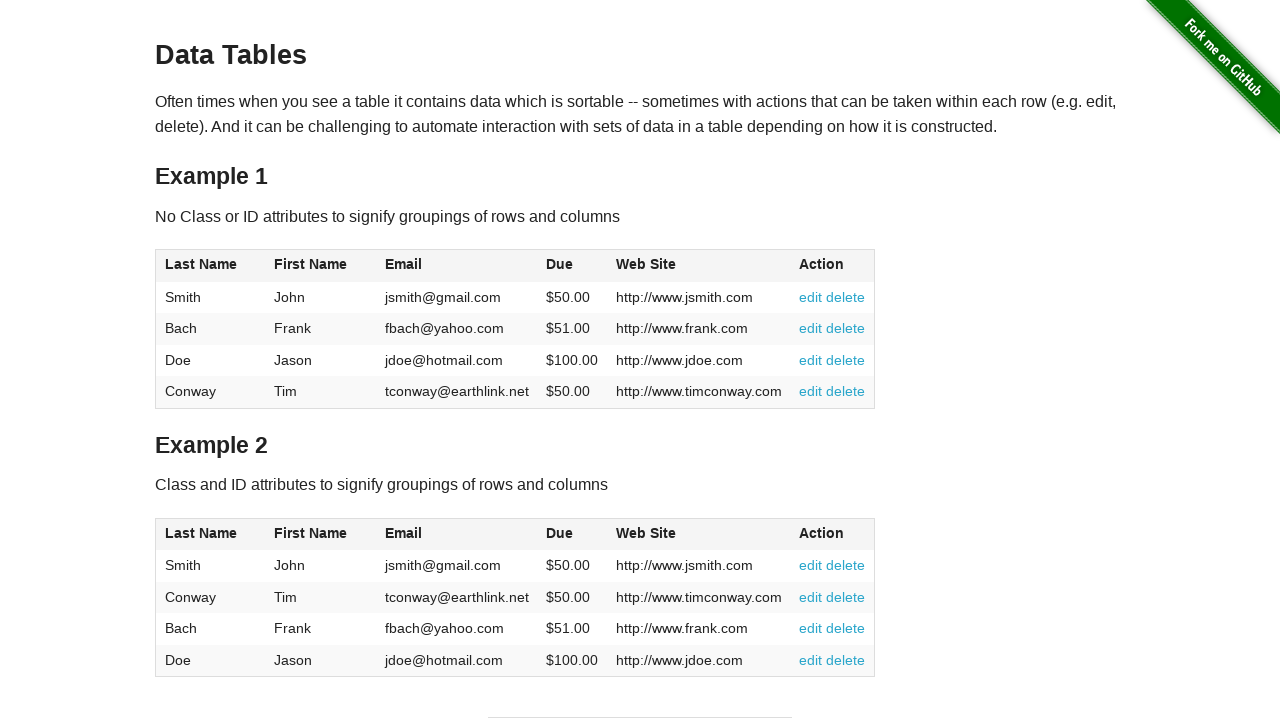

Verified Due column values are present in table2 body
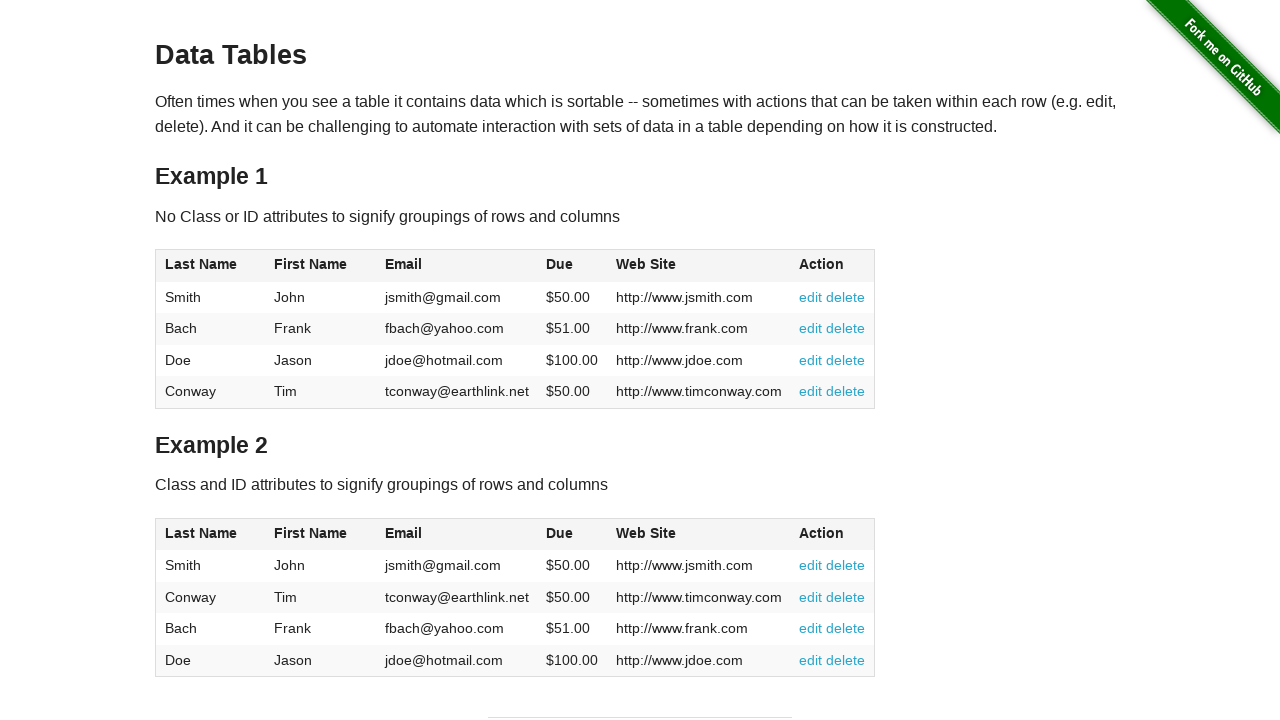

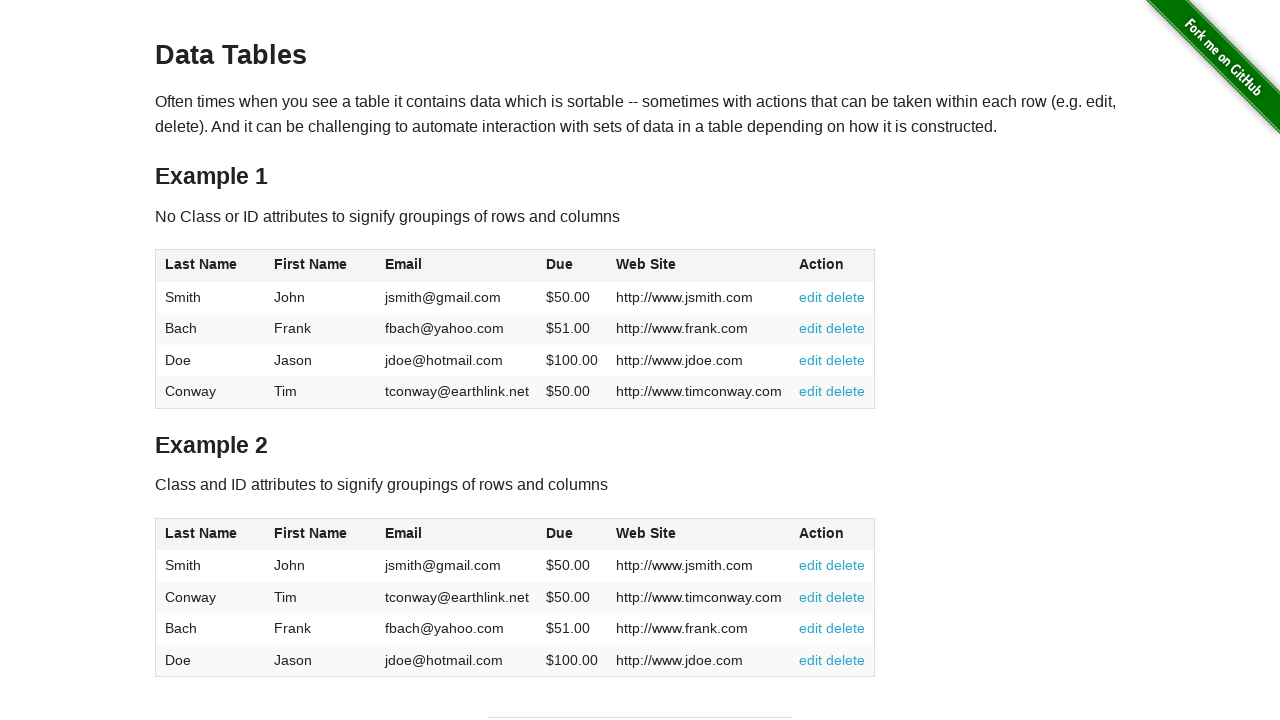